Tests dynamic dropdown for passenger selection by incrementing adult passenger count to 3

Starting URL: https://rahulshettyacademy.com/dropdownsPractise/

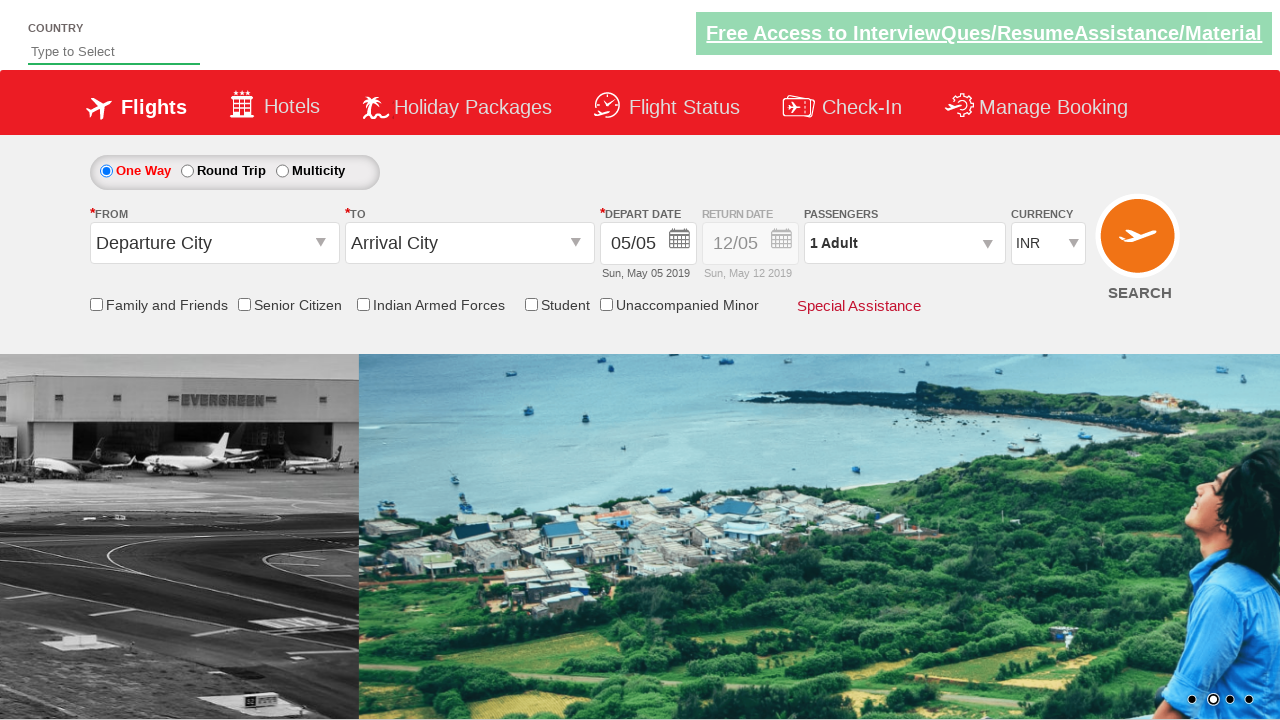

Clicked on passenger info dropdown to open dynamic passenger selection at (904, 243) on #divpaxinfo
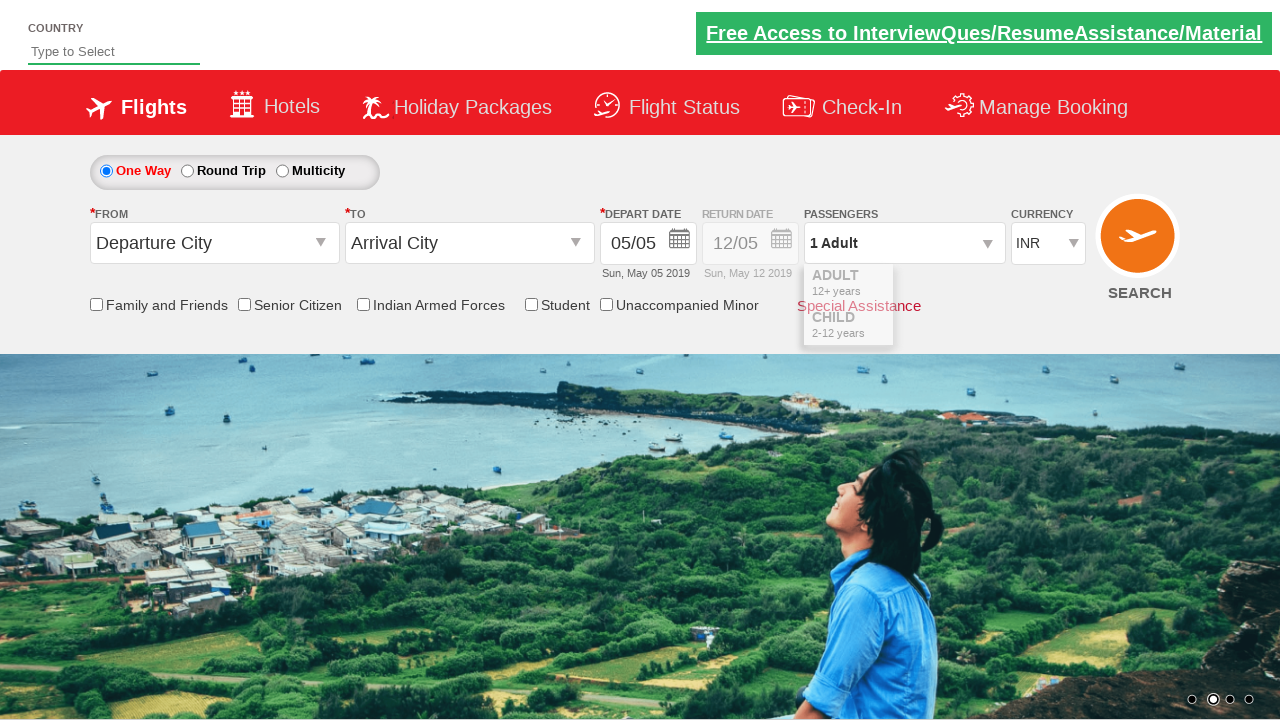

Clicked adult increment button (first click) to increase from 1 to 2 adults at (982, 288) on xpath=//div[@id='divAdult']//span[3]
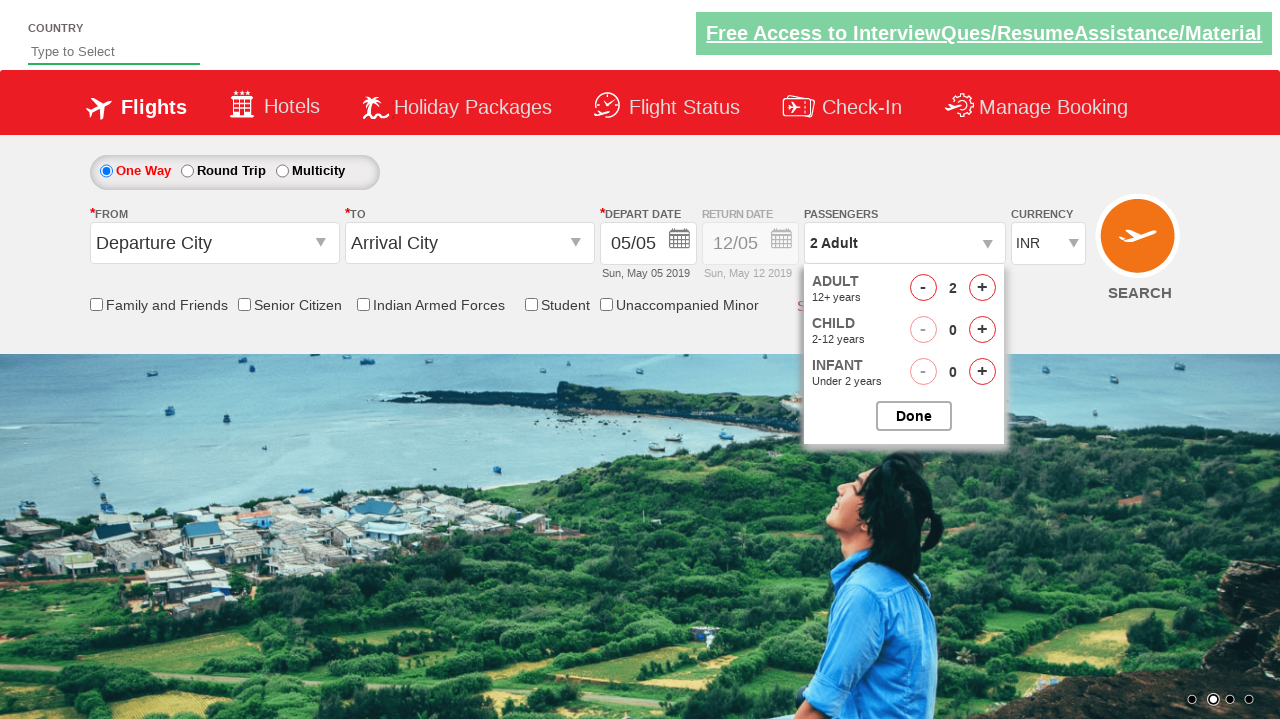

Clicked adult increment button (second click) to increase from 2 to 3 adults at (982, 288) on xpath=//div[@id='divAdult']//span[3]
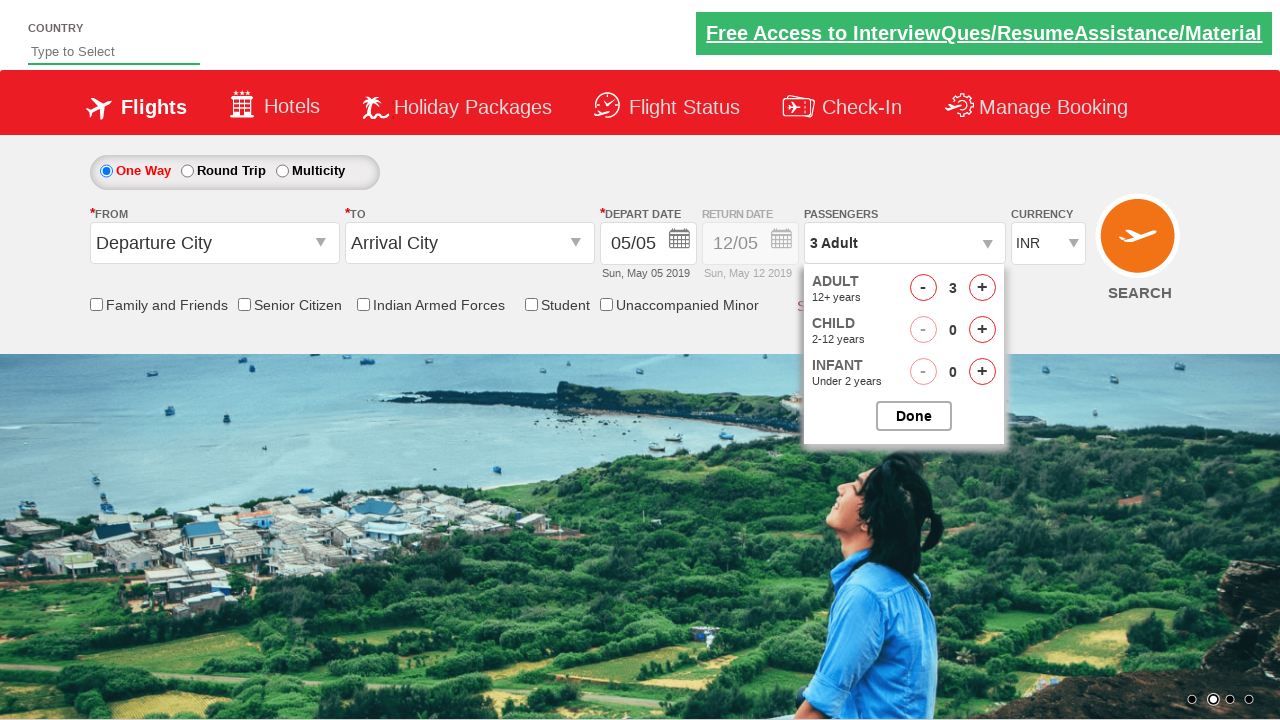

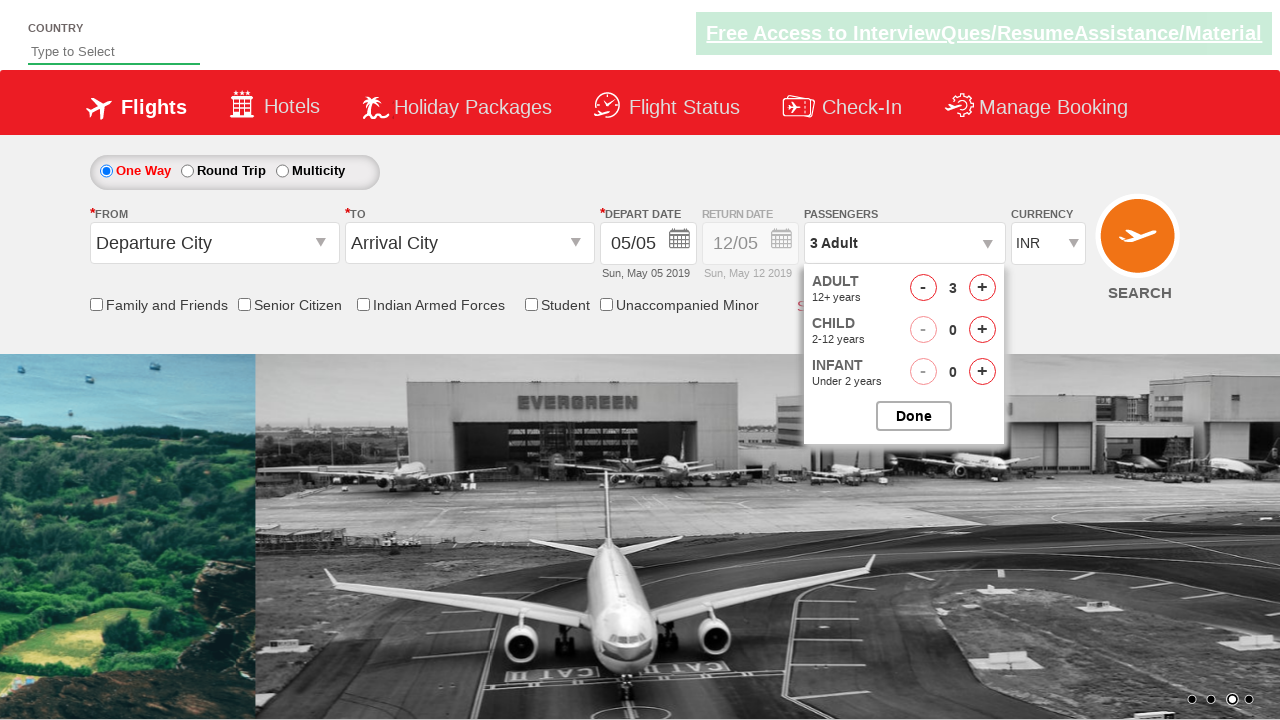